Navigates to Apple India website and clicks on a "Learn more" button to navigate to more details about a product.

Starting URL: https://www.apple.com/in

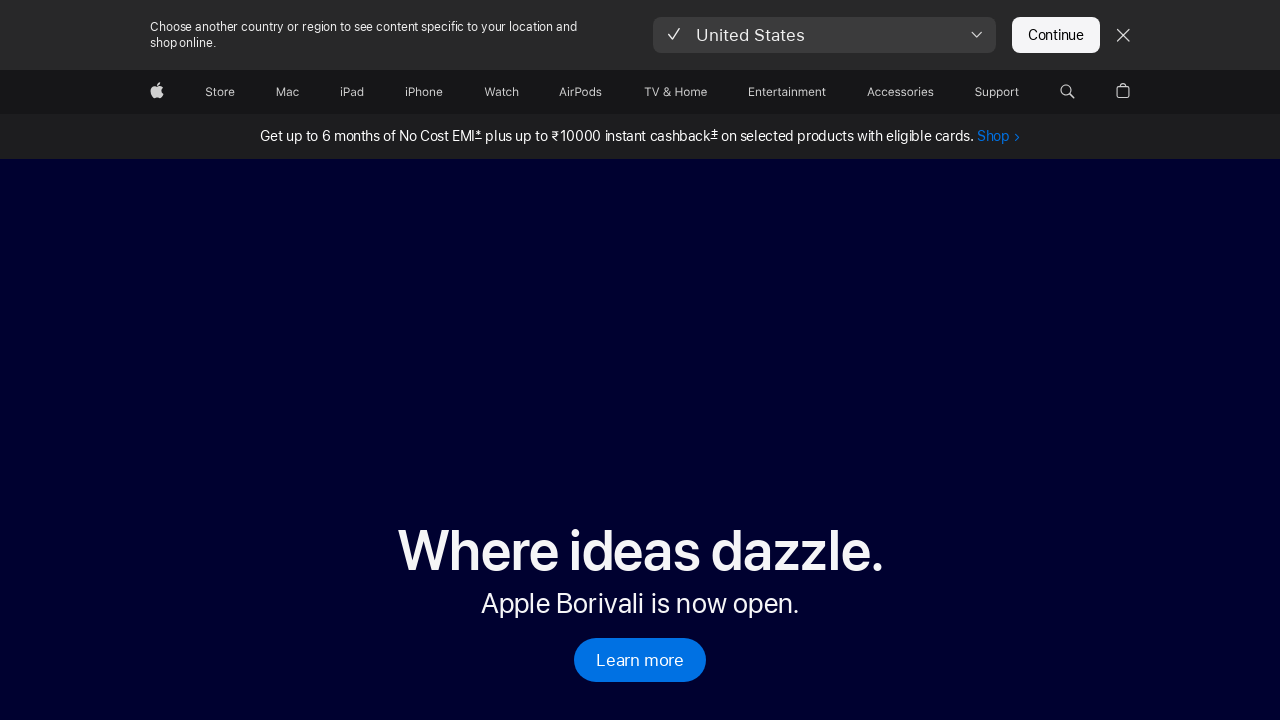

Waited for 'Learn more' link to appear on Apple India website
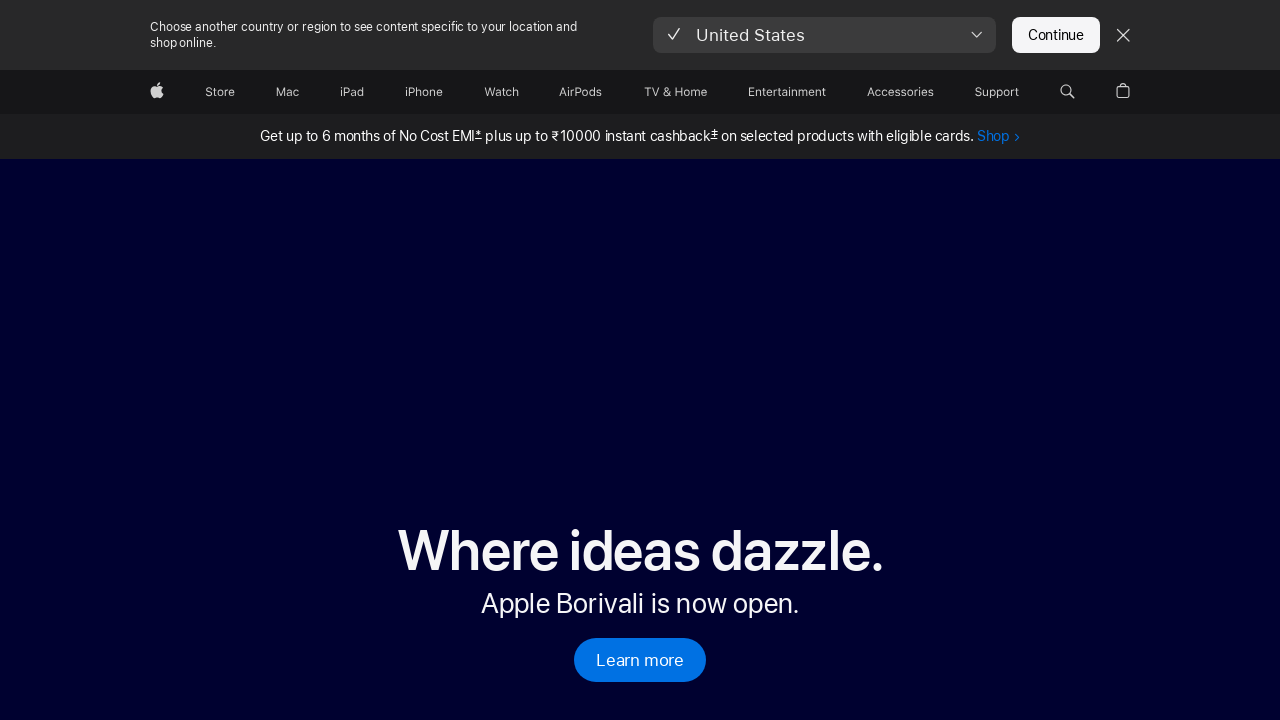

Clicked on 'Learn more' button to navigate to product details at (640, 660) on a:has-text('Learn more')
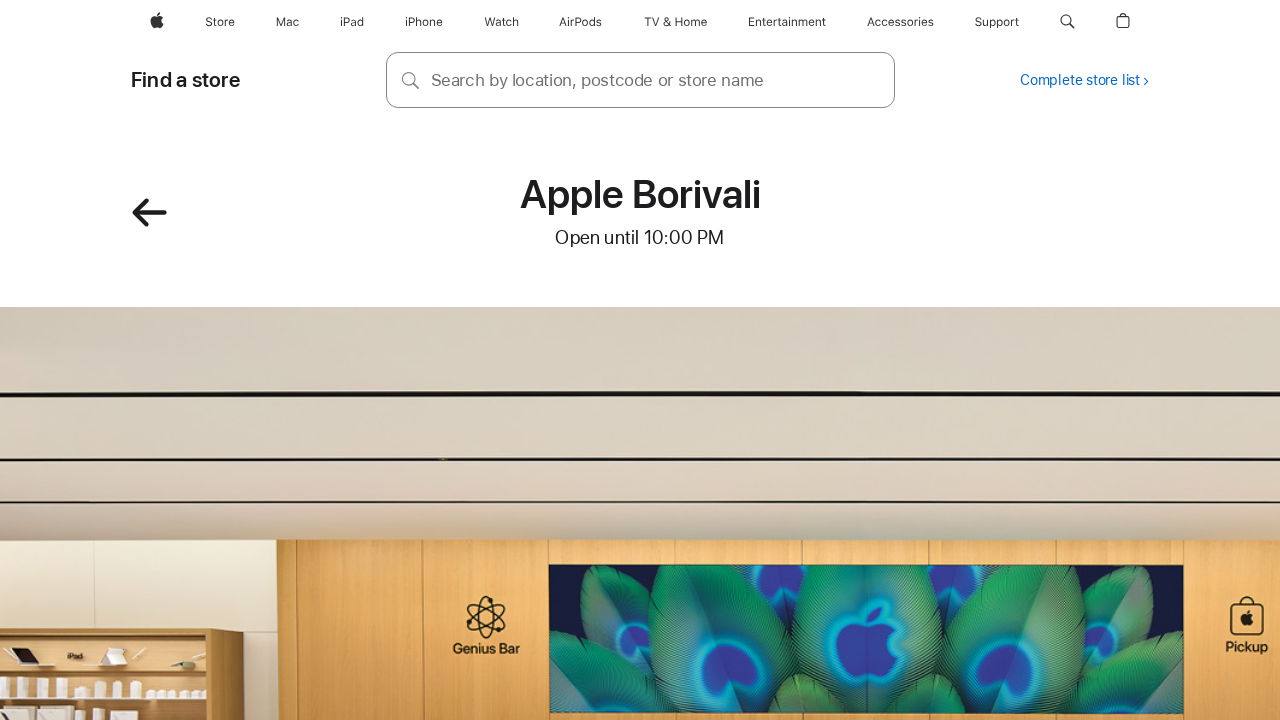

Product details page loaded successfully
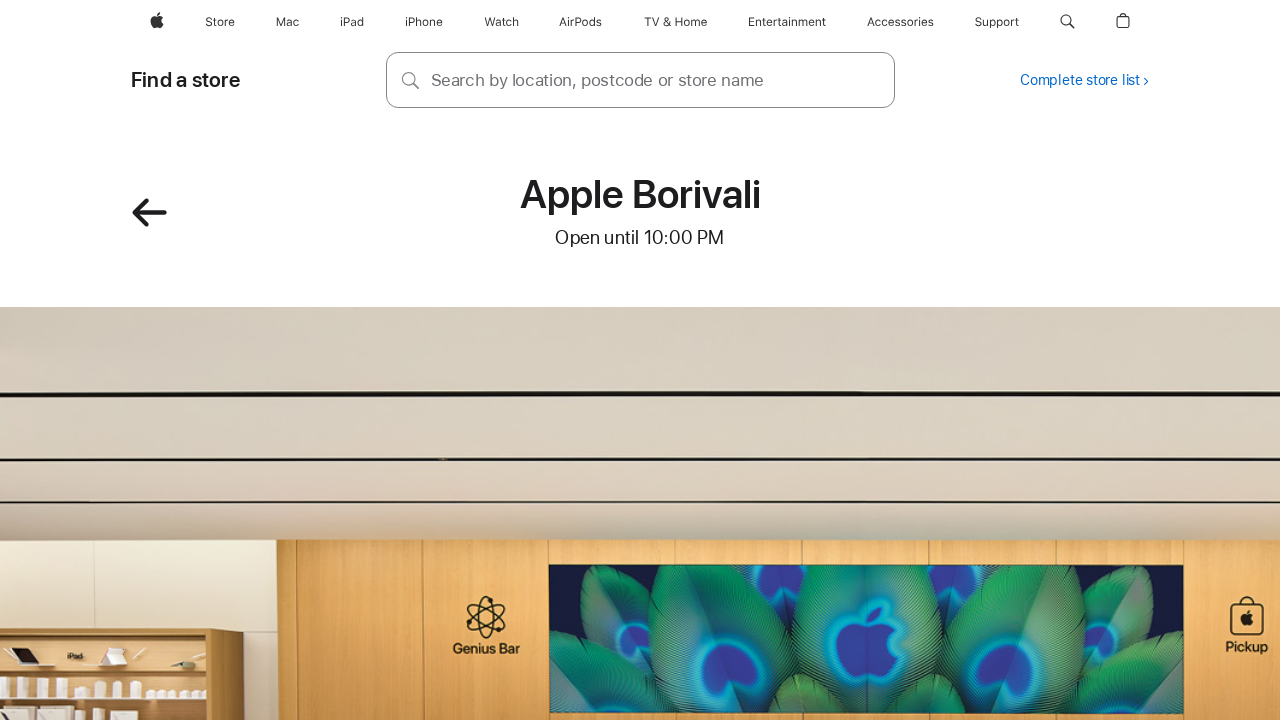

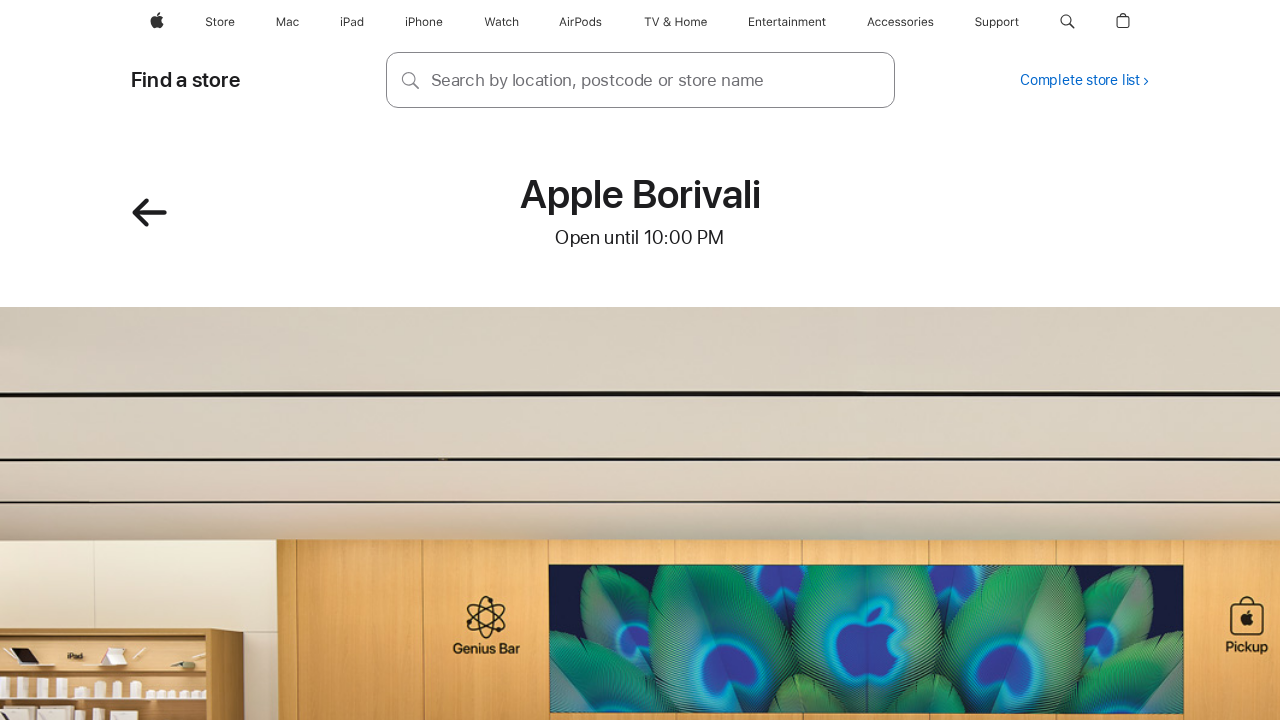